Tests adding todo items by filling the input field and pressing Enter, verifying items appear in the list

Starting URL: https://demo.playwright.dev/todomvc

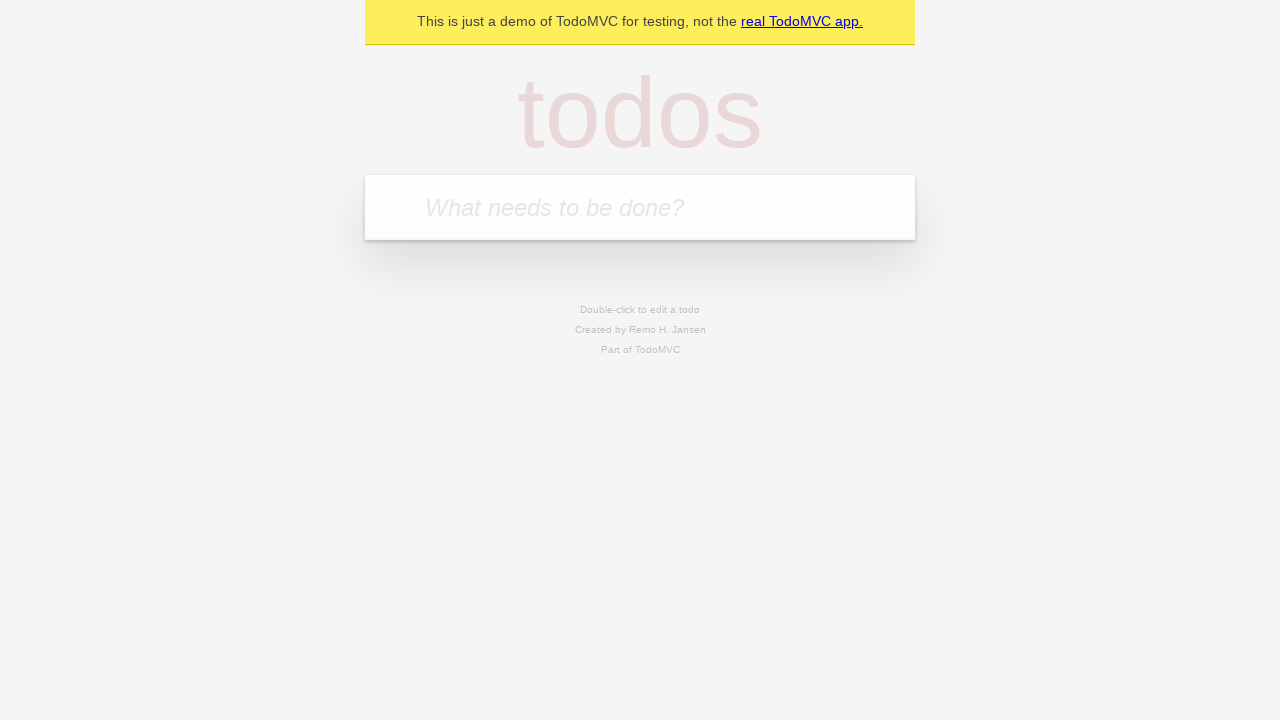

Located the todo input field with placeholder 'What needs to be done?'
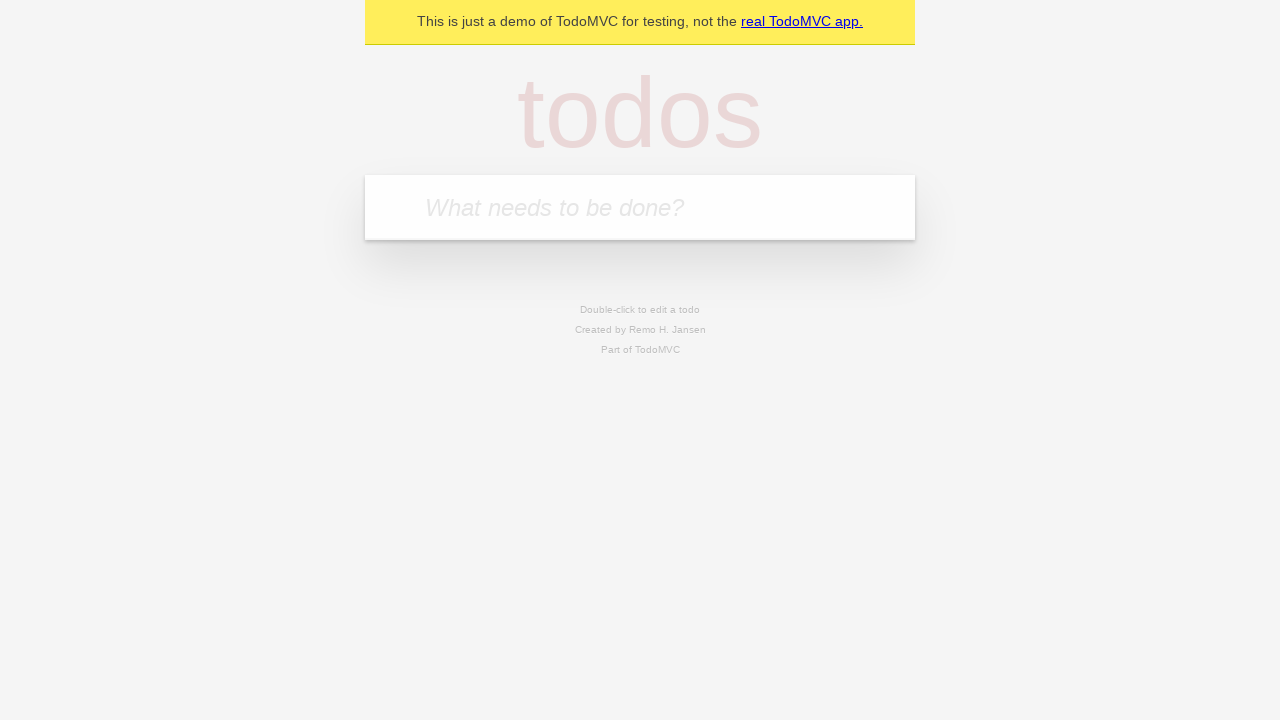

Filled todo input with 'buy some cheese' on internal:attr=[placeholder="What needs to be done?"i]
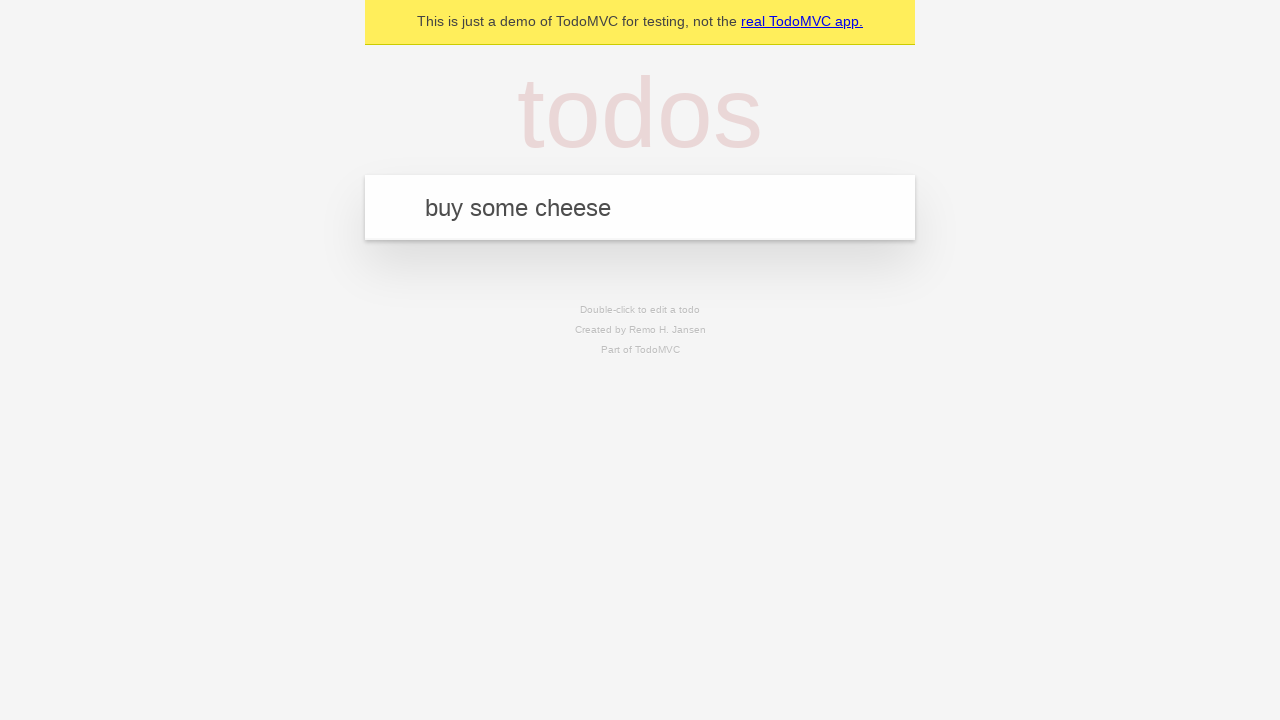

Pressed Enter to submit first todo item on internal:attr=[placeholder="What needs to be done?"i]
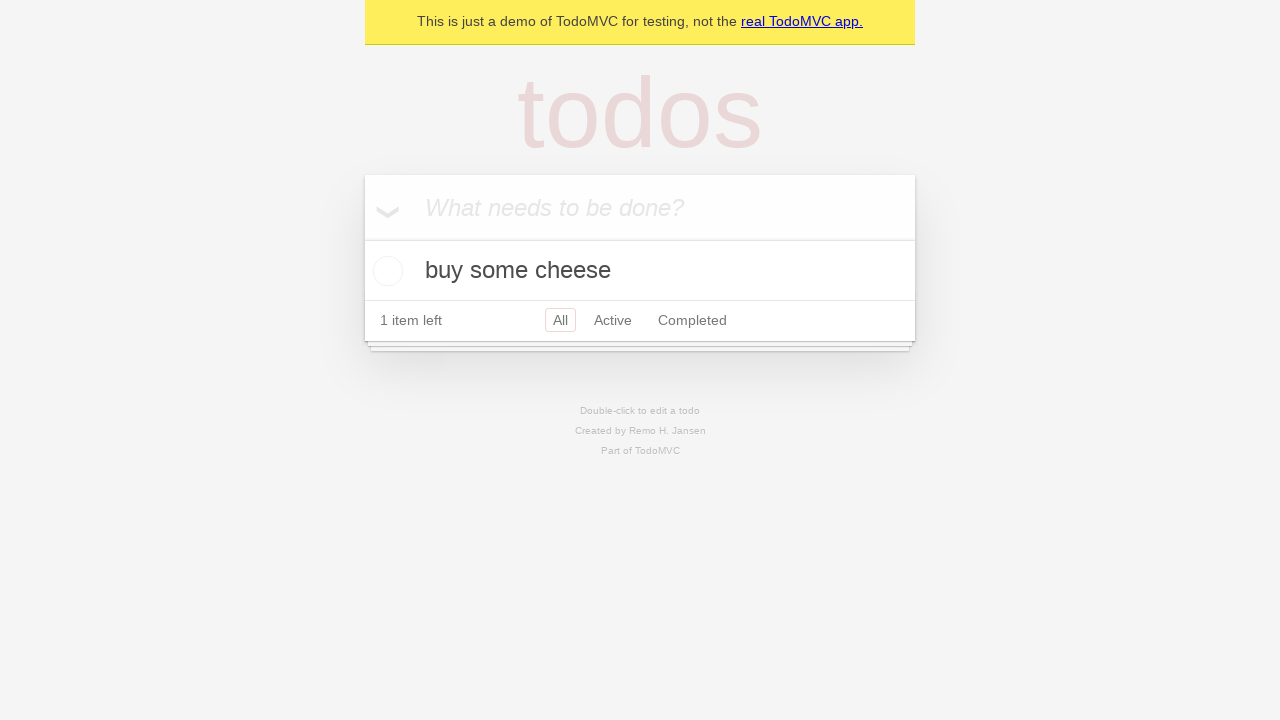

First todo item appeared in the list
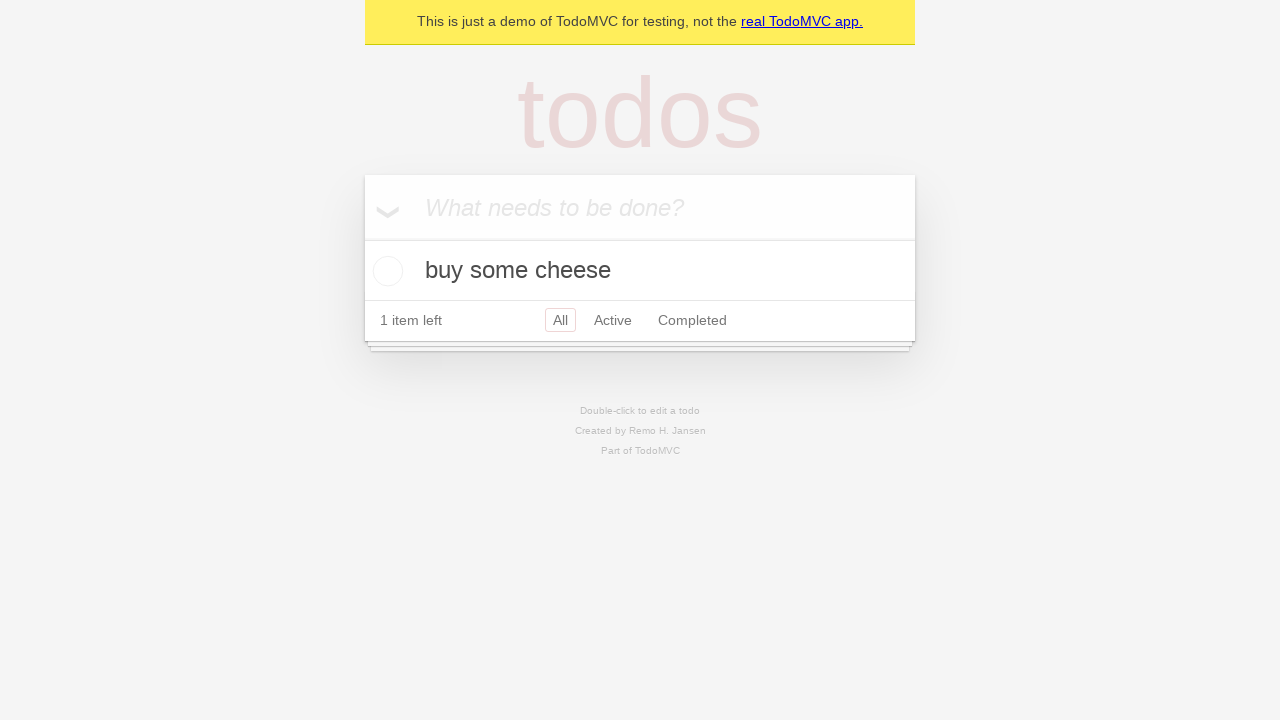

Filled todo input with 'feed the cat' on internal:attr=[placeholder="What needs to be done?"i]
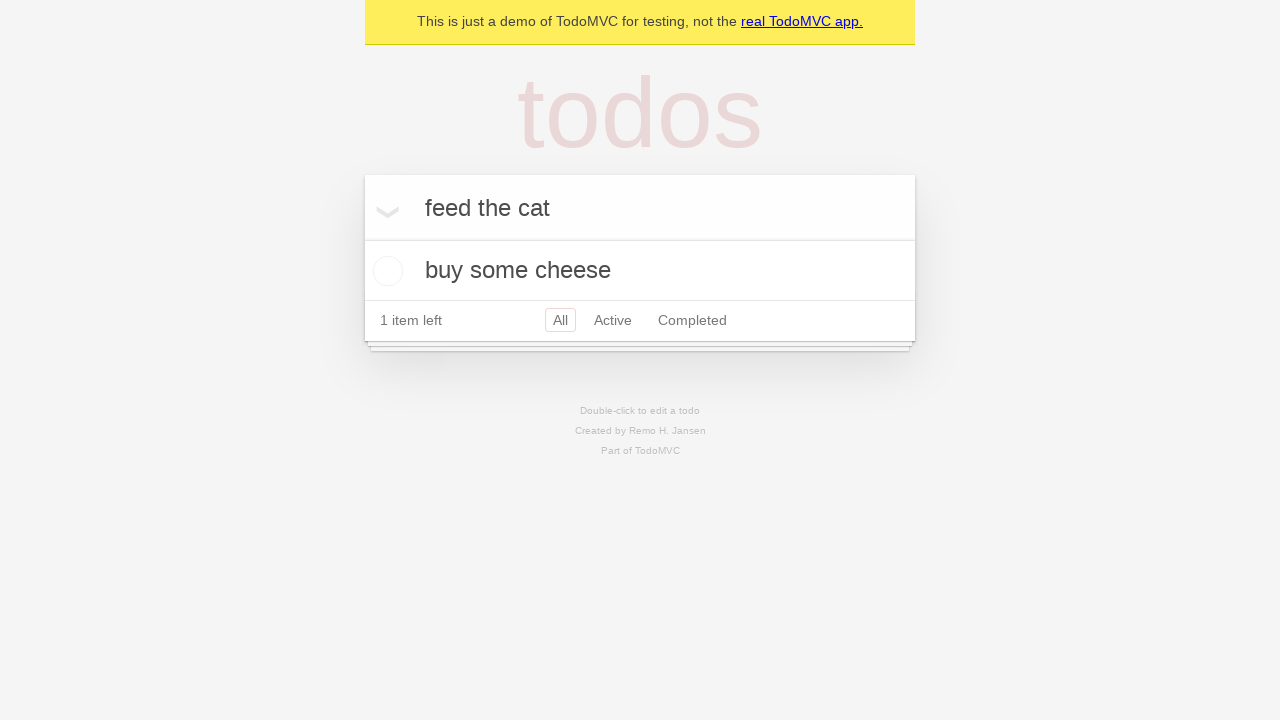

Pressed Enter to submit second todo item on internal:attr=[placeholder="What needs to be done?"i]
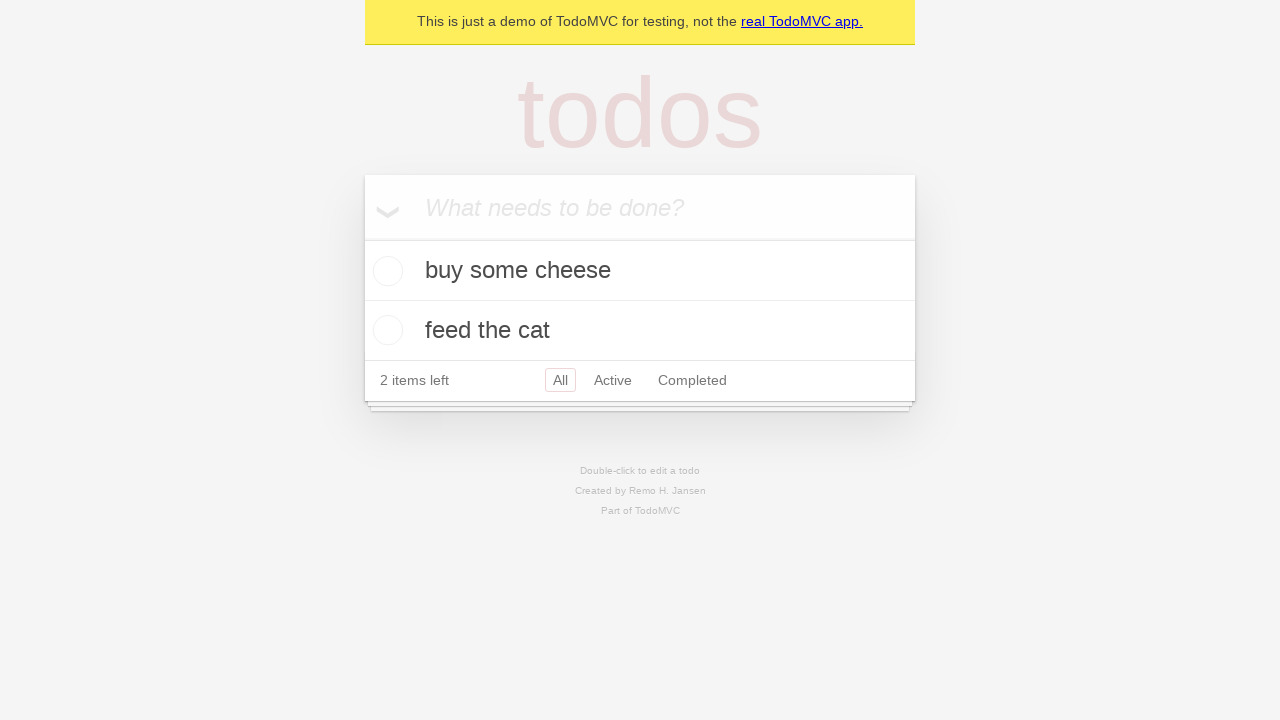

Verified that both todo items are now visible in the list
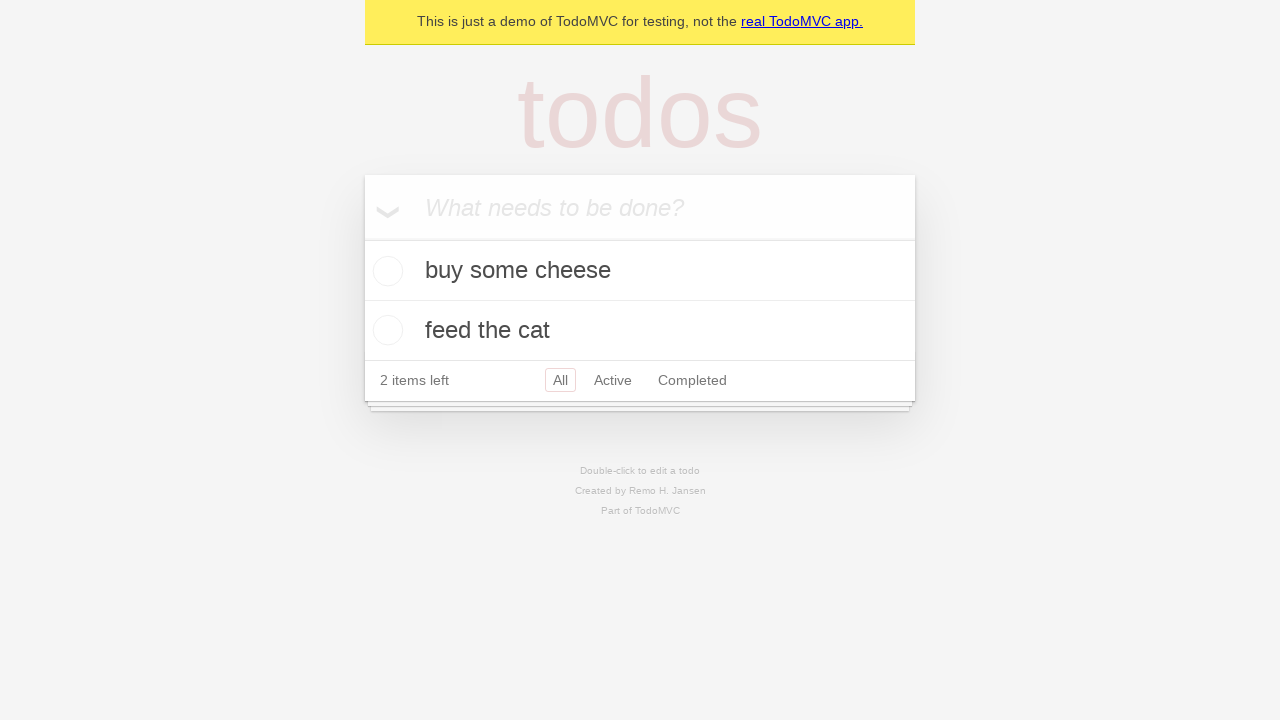

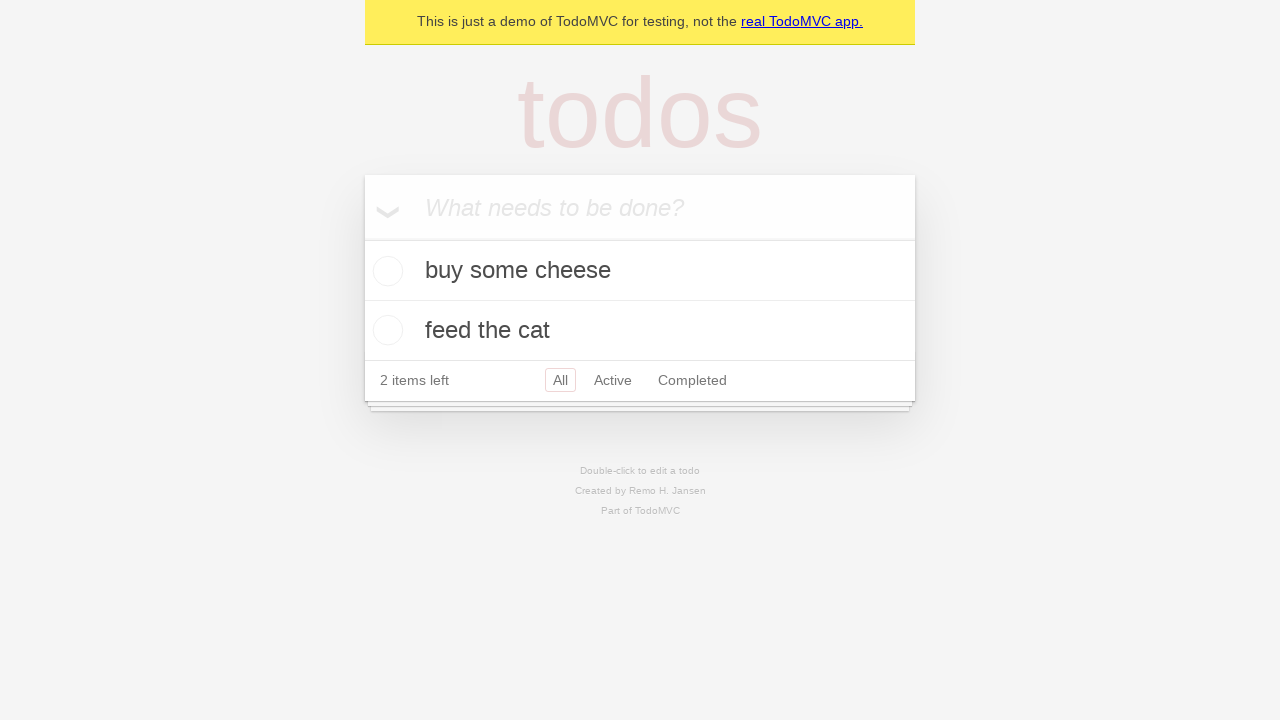